Tests iframe interaction by navigating to a W3Schools JavaScript tryit page, switching to the result iframe, and clicking a button inside it.

Starting URL: https://www.w3schools.com/js/tryit.asp?filename=tryjs_myfirst

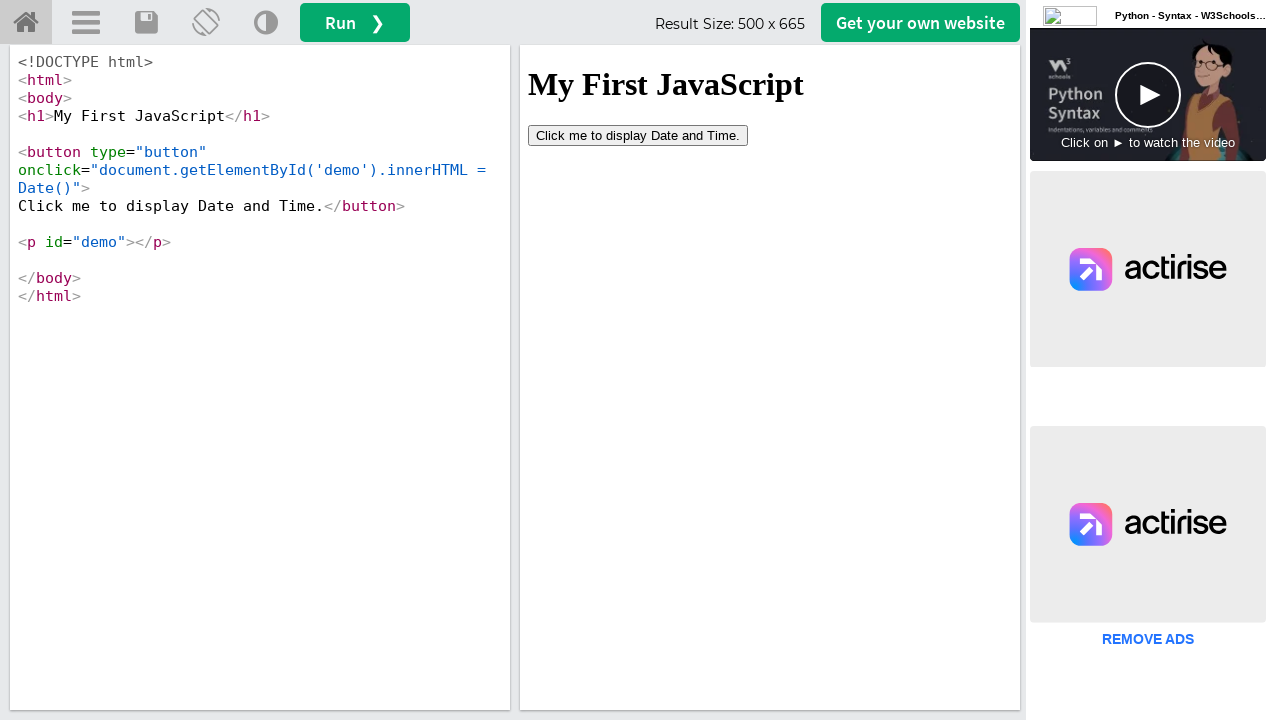

Waited for iframe#iframeResult to be available
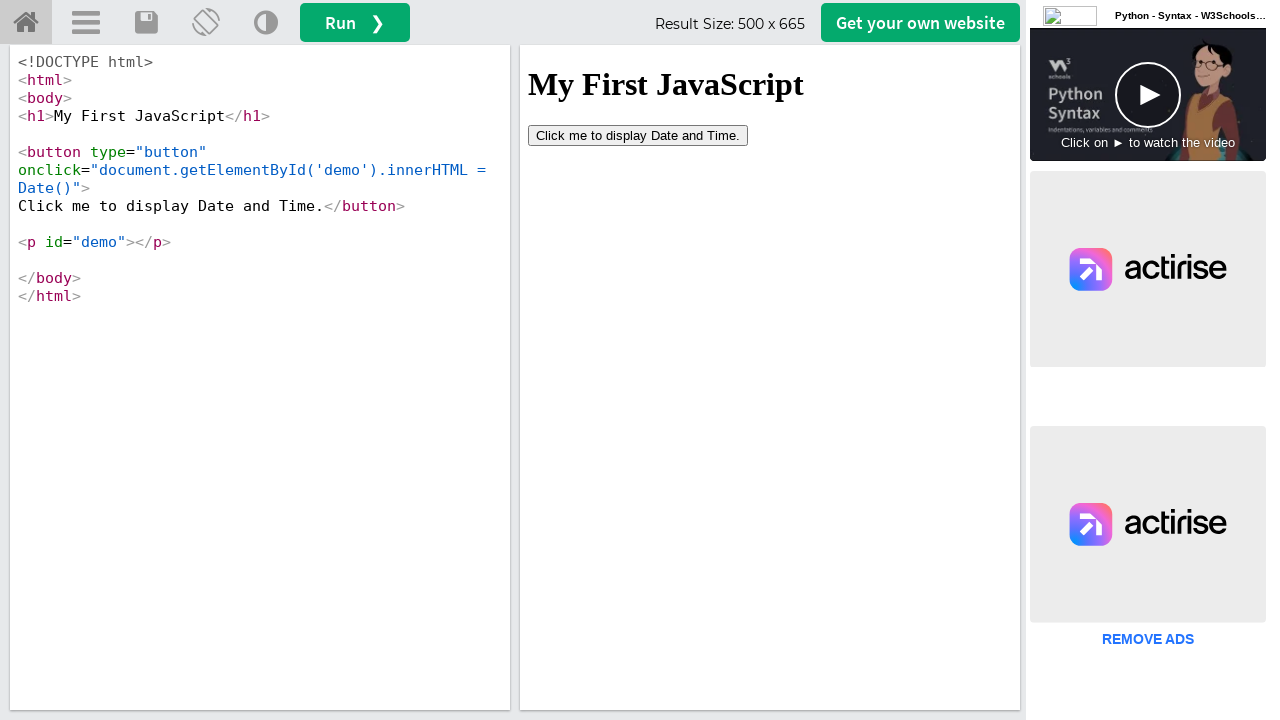

Located and switched context to iframe#iframeResult
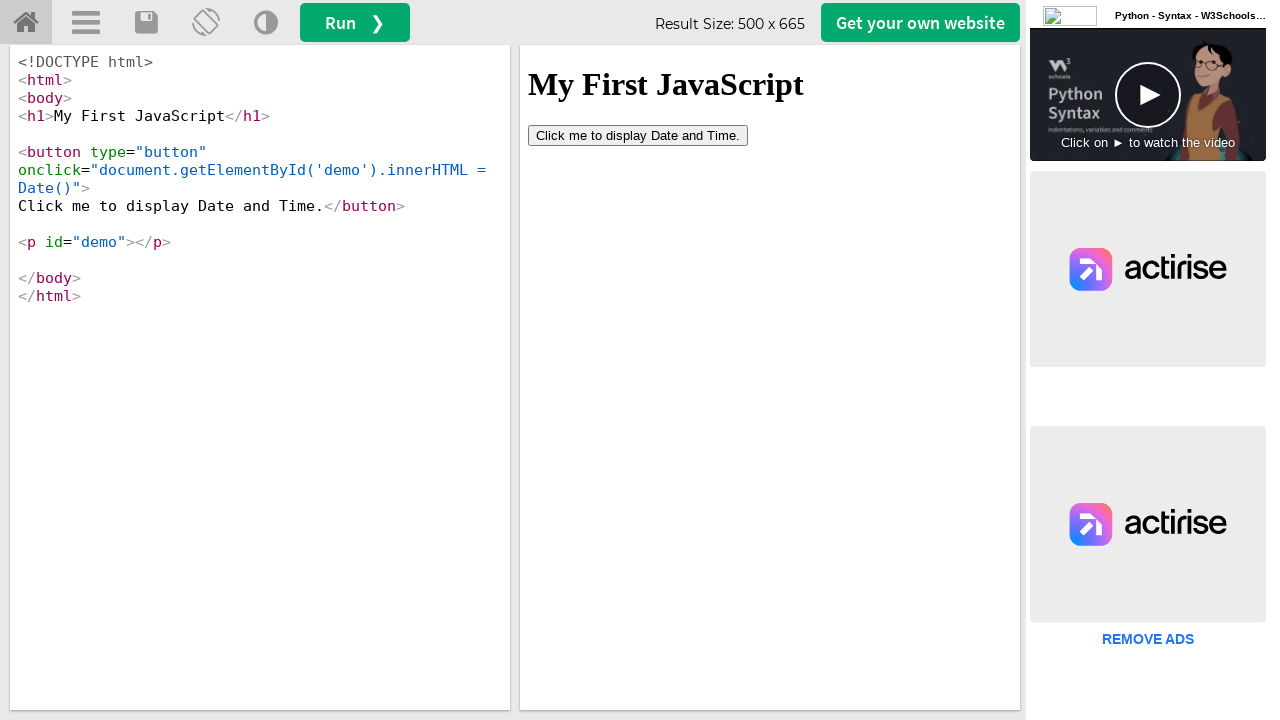

Clicked button inside the result iframe at (638, 135) on #iframeResult >> internal:control=enter-frame >> button[type='button']
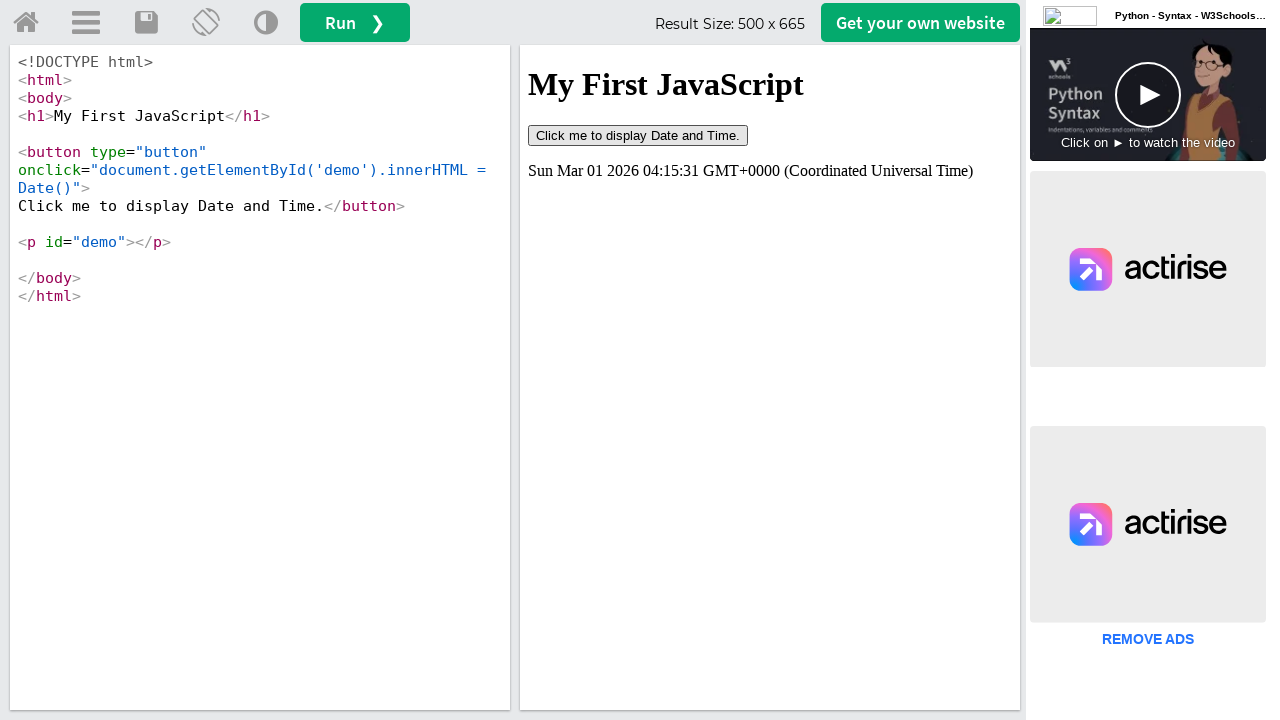

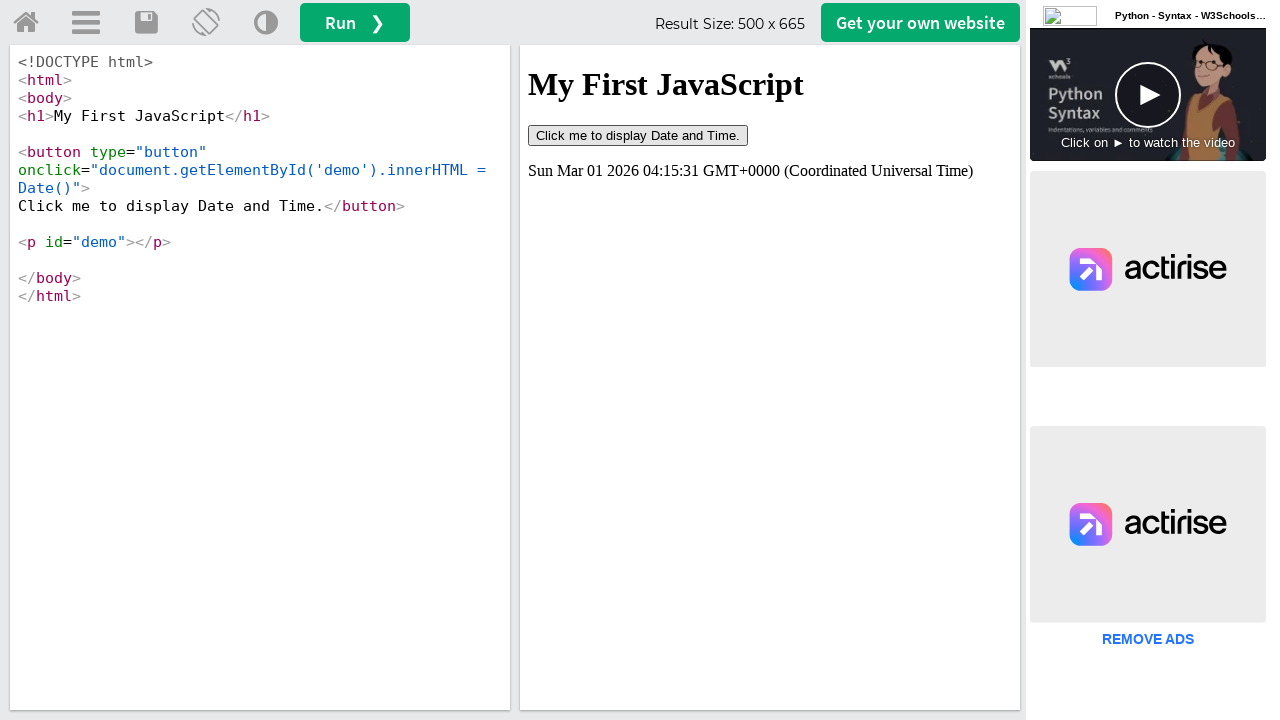